Tests slowly scrolling through the entire GitHub homepage in increments

Starting URL: https://github.com/

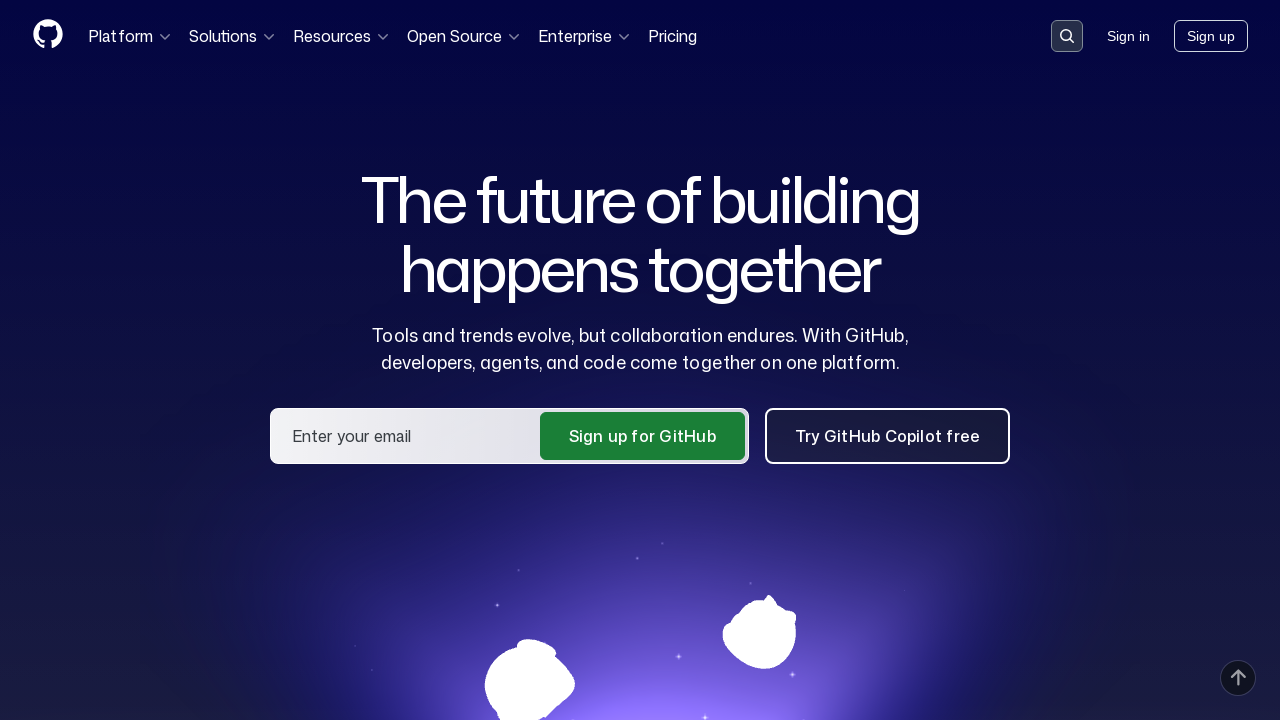

Navigated to GitHub homepage
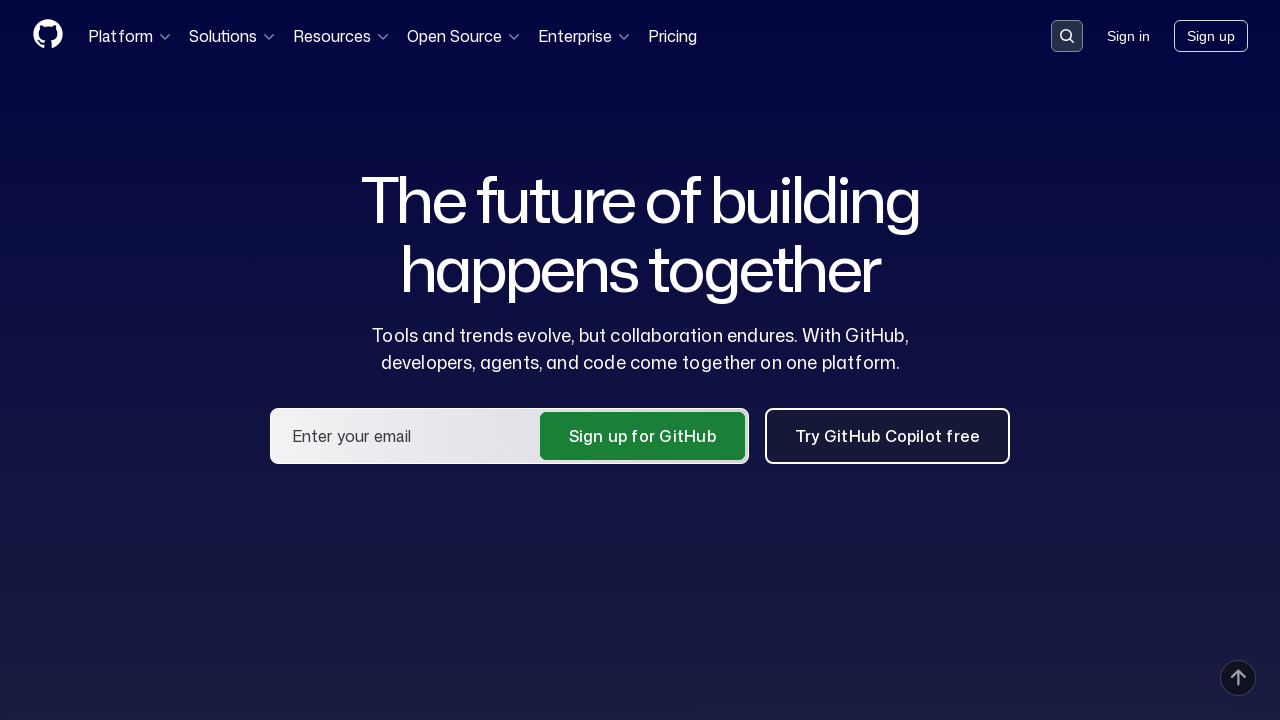

Retrieved total page height
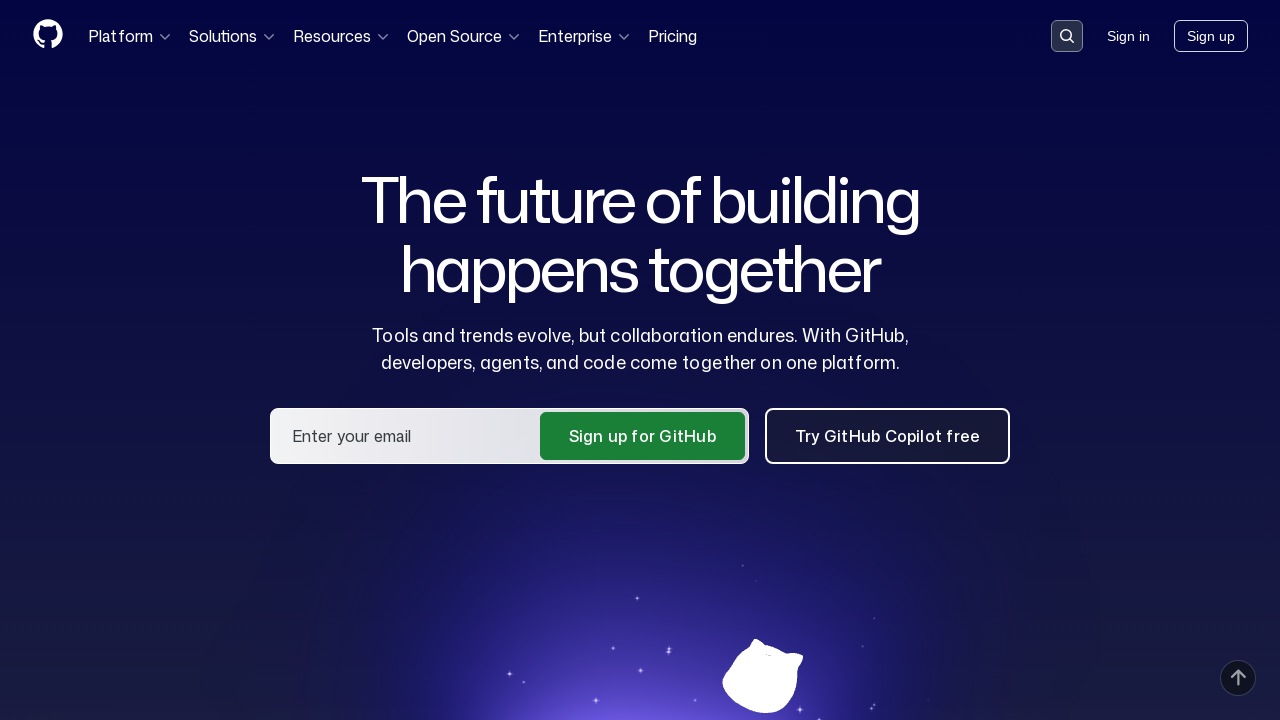

Scrolled to position 2000px
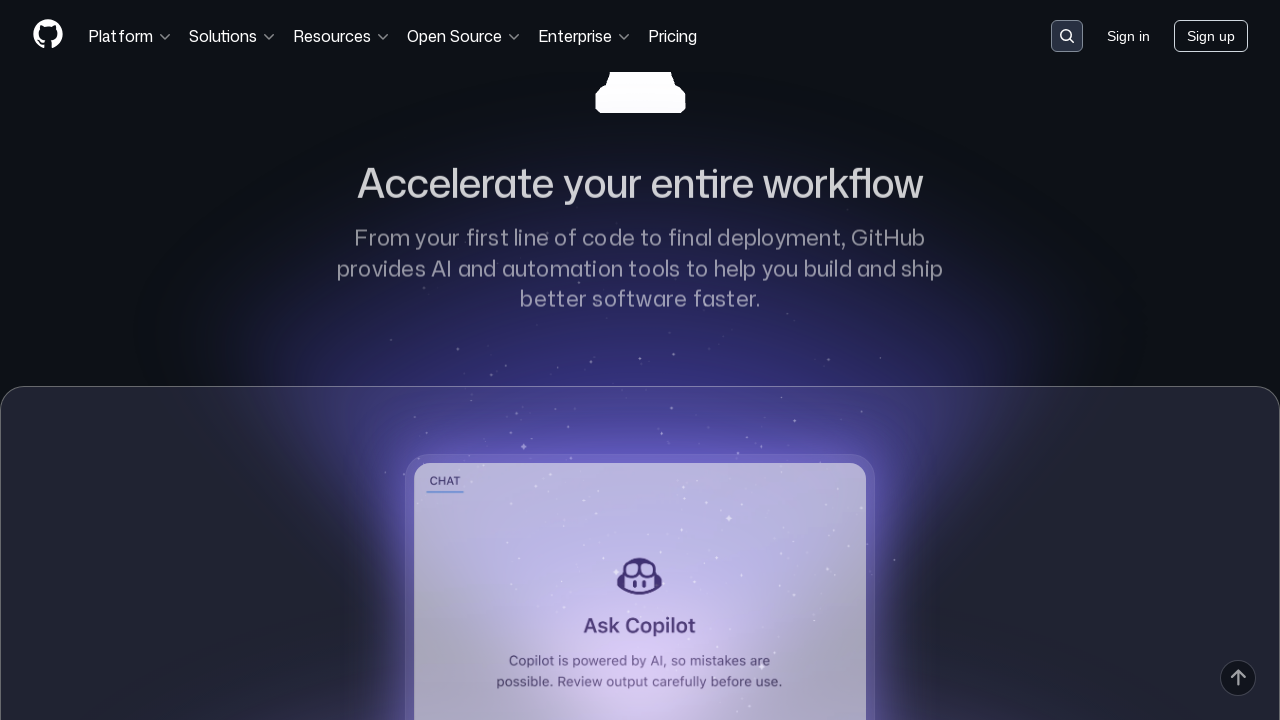

Waited 2 seconds at scroll position 2000px
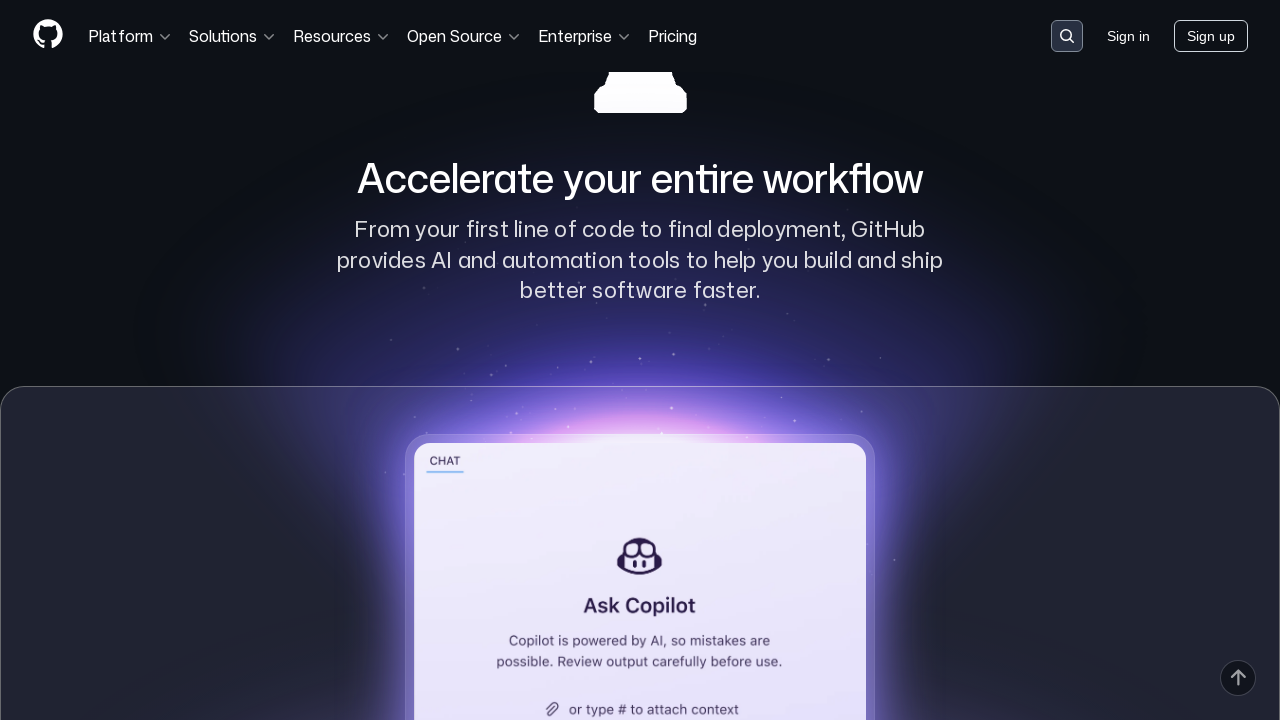

Scrolled to position 4000px
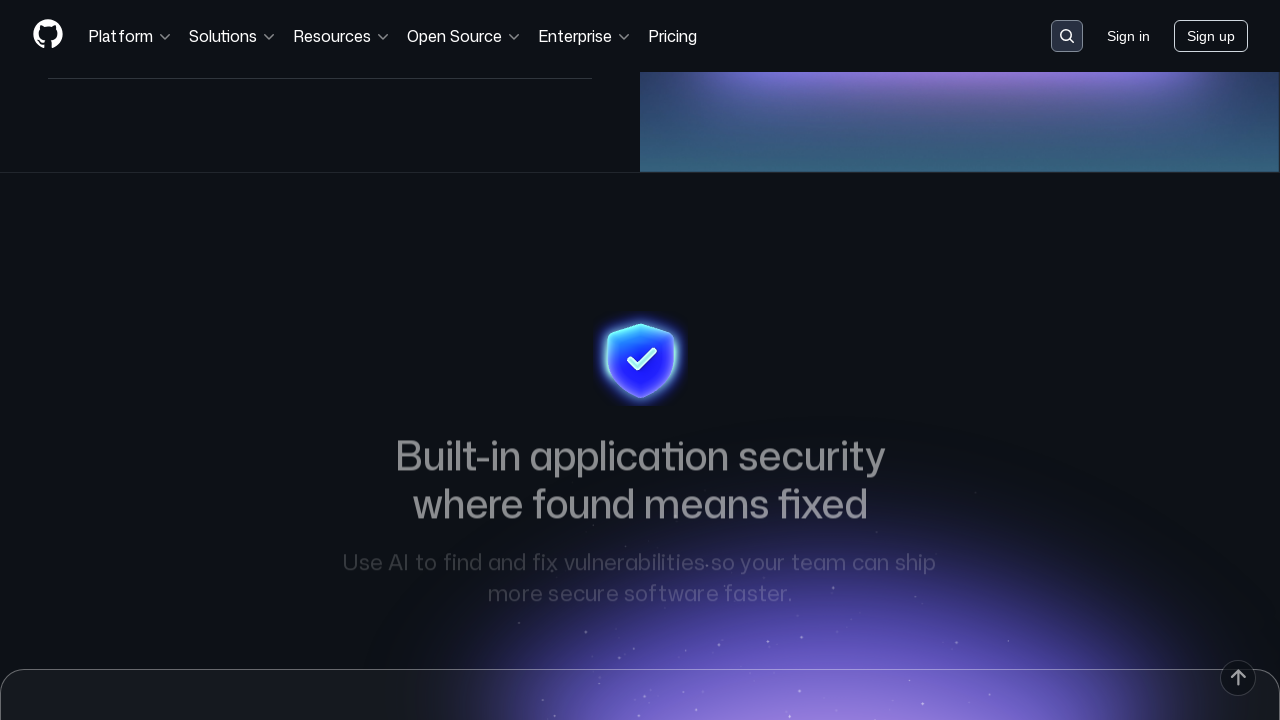

Waited 2 seconds at scroll position 4000px
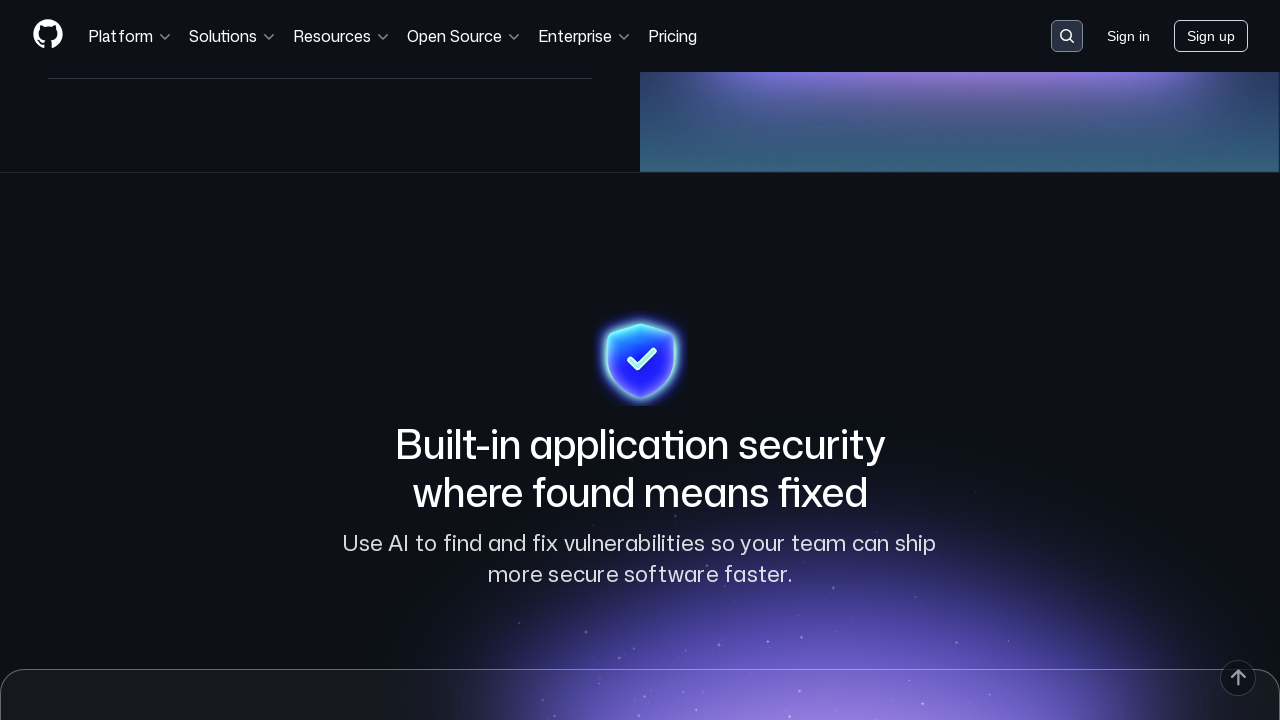

Scrolled to position 6000px
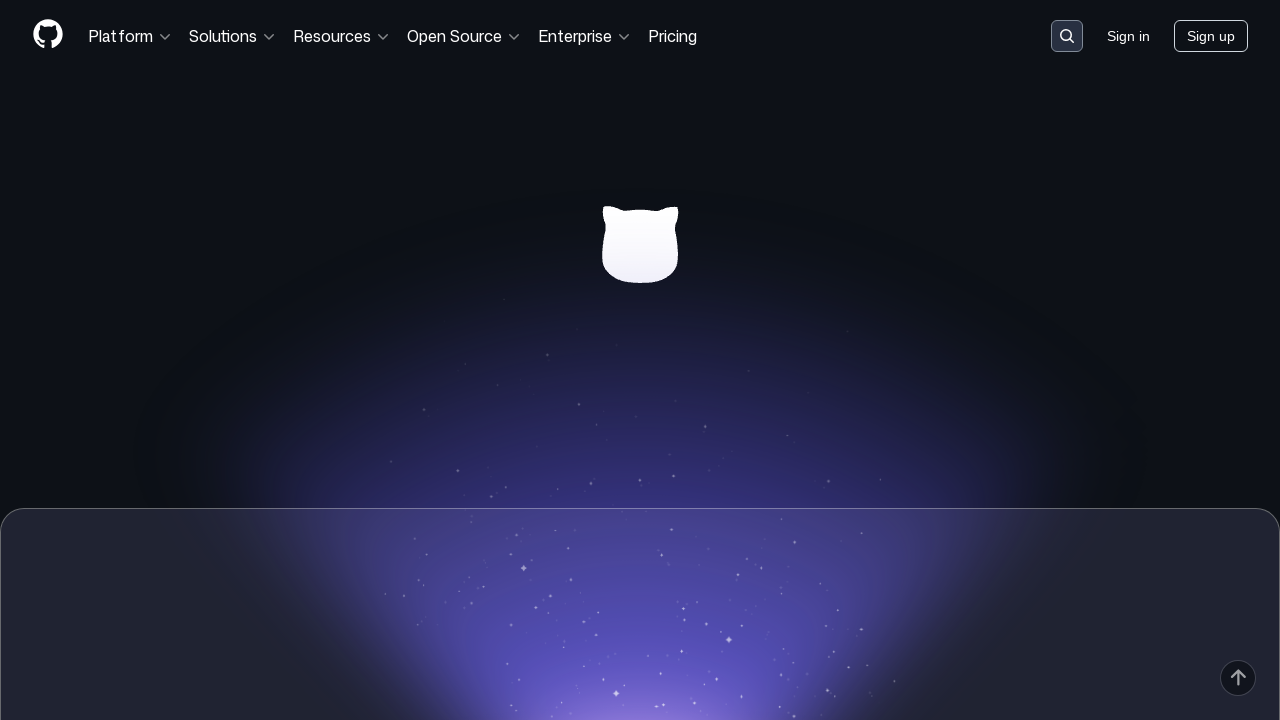

Waited 2 seconds at scroll position 6000px
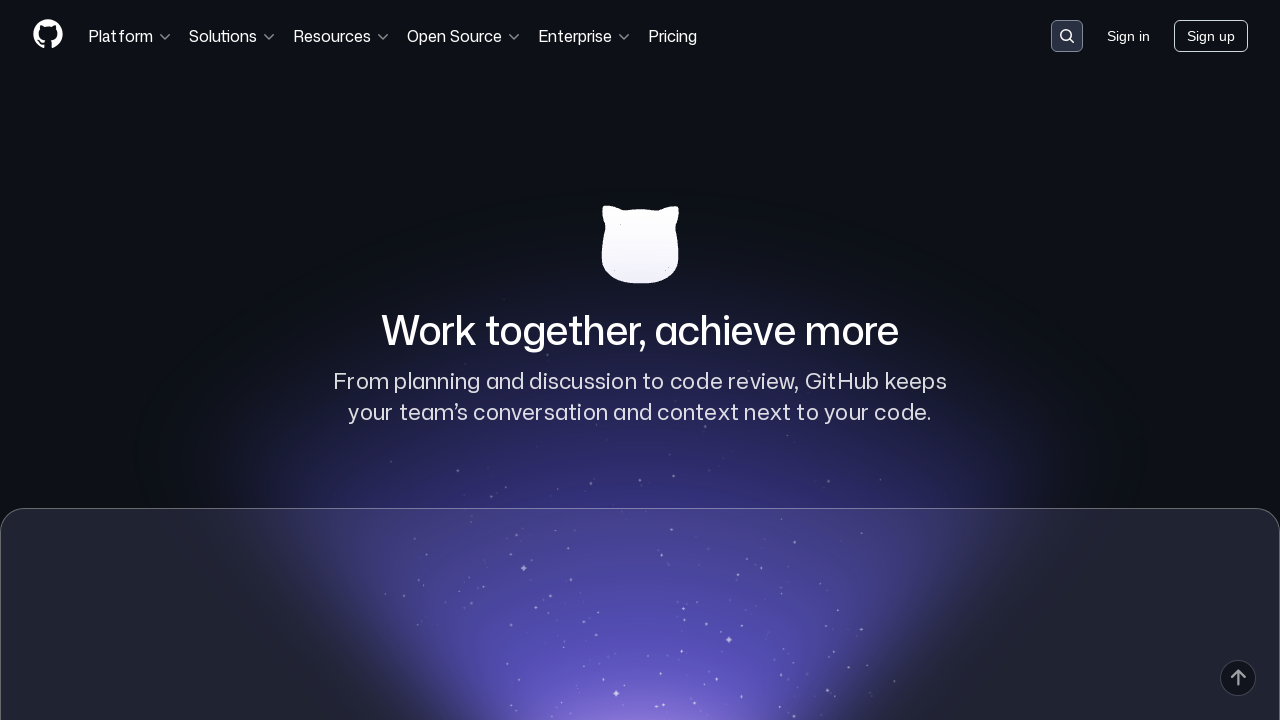

Scrolled to position 8000px
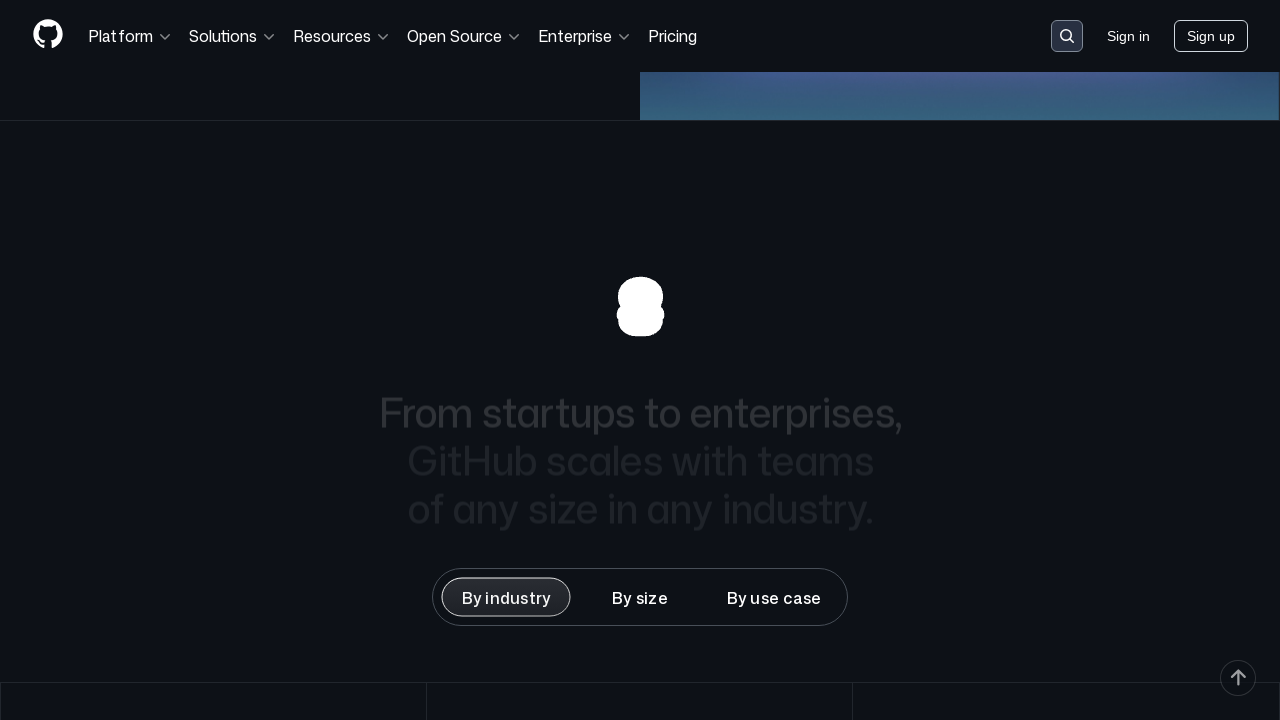

Waited 2 seconds at scroll position 8000px
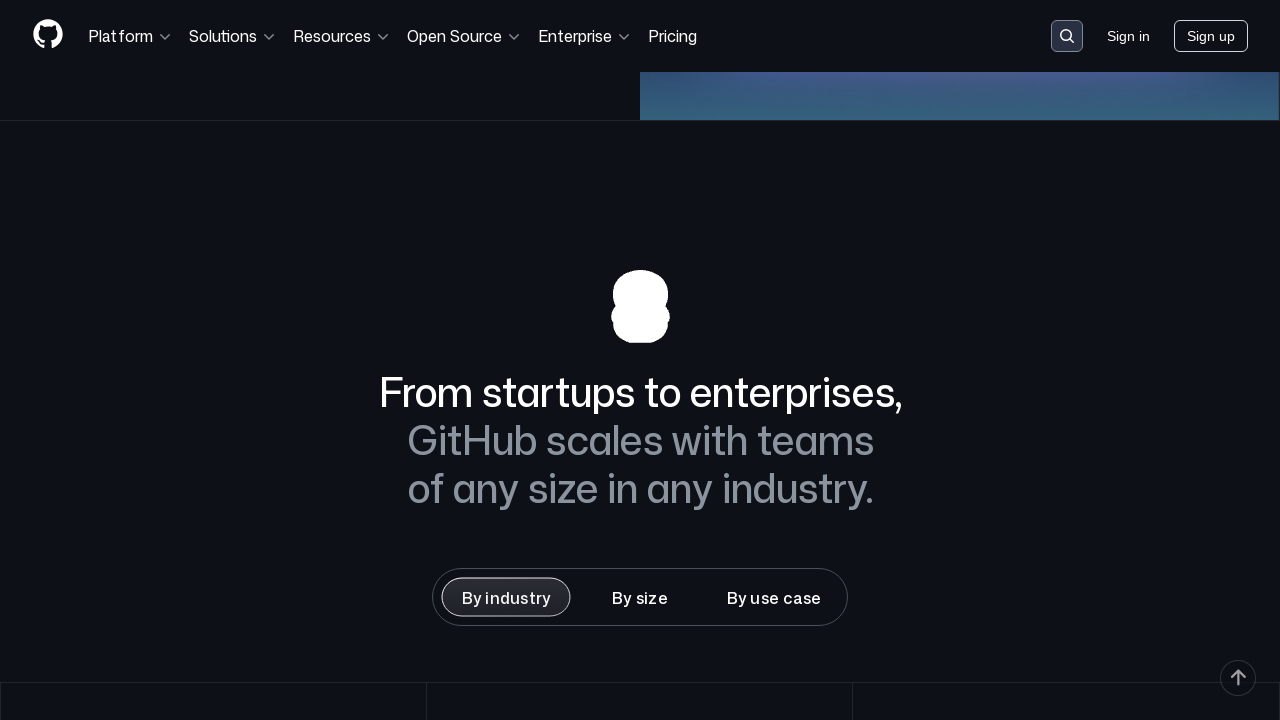

Scrolled to position 10000px
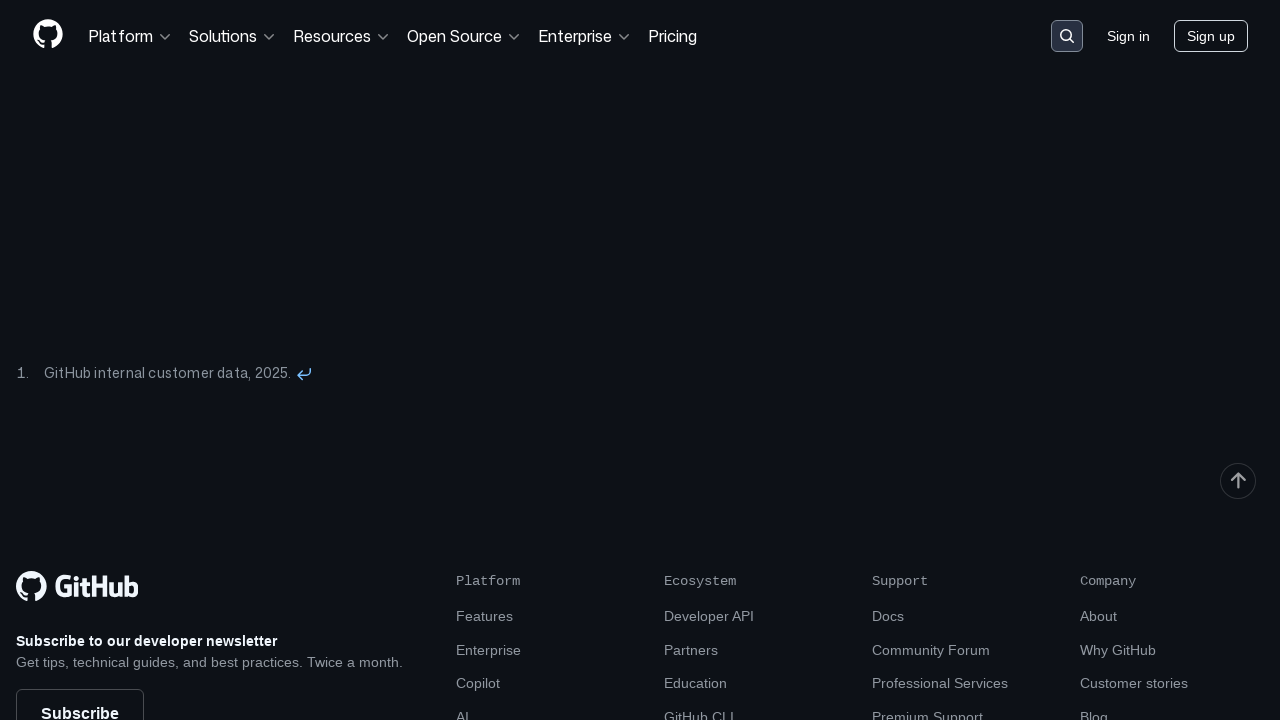

Waited 2 seconds at scroll position 10000px
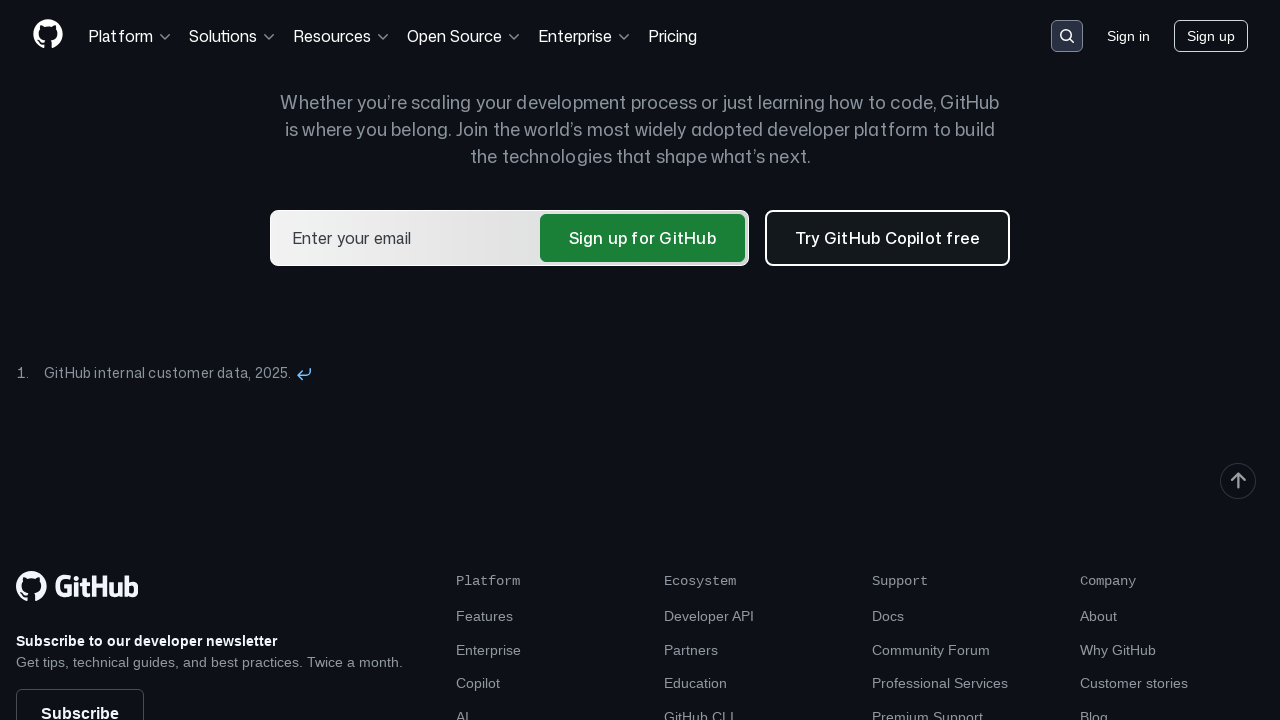

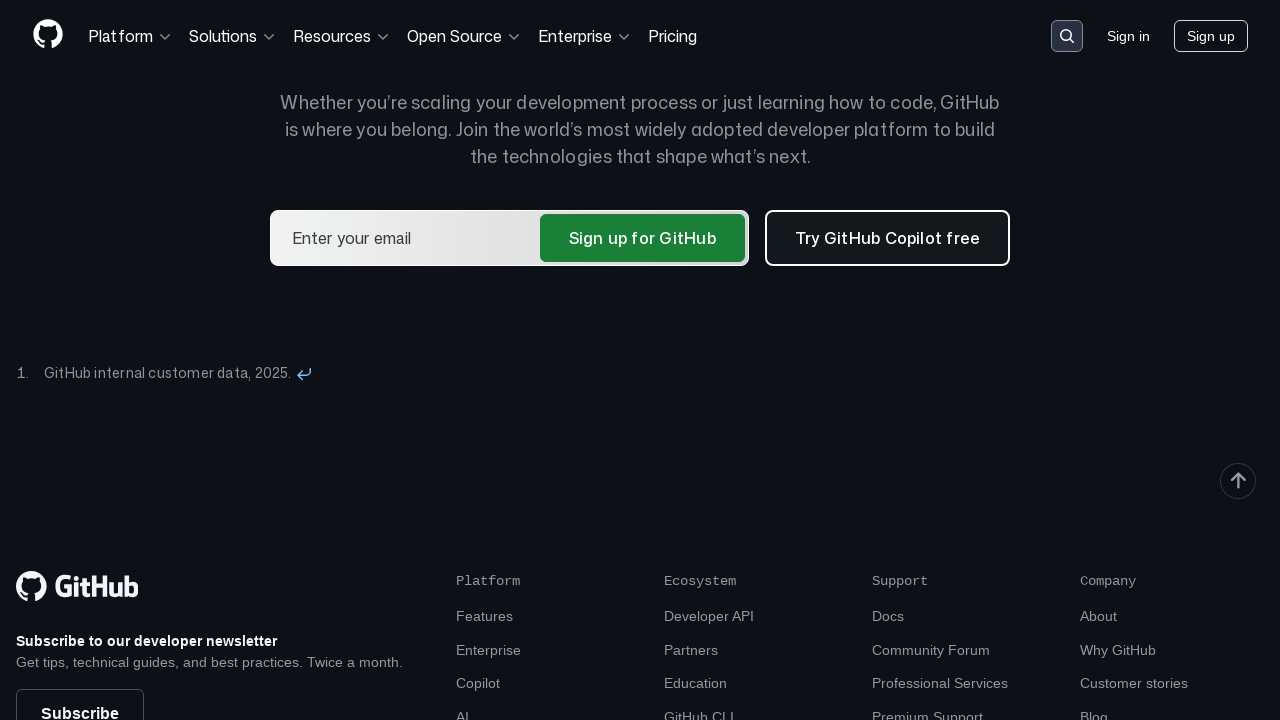